Tests navigation to the registration page by clicking on the registration link from the main page and verifying the URL changes to the registration page.

Starting URL: https://qa.koel.app/

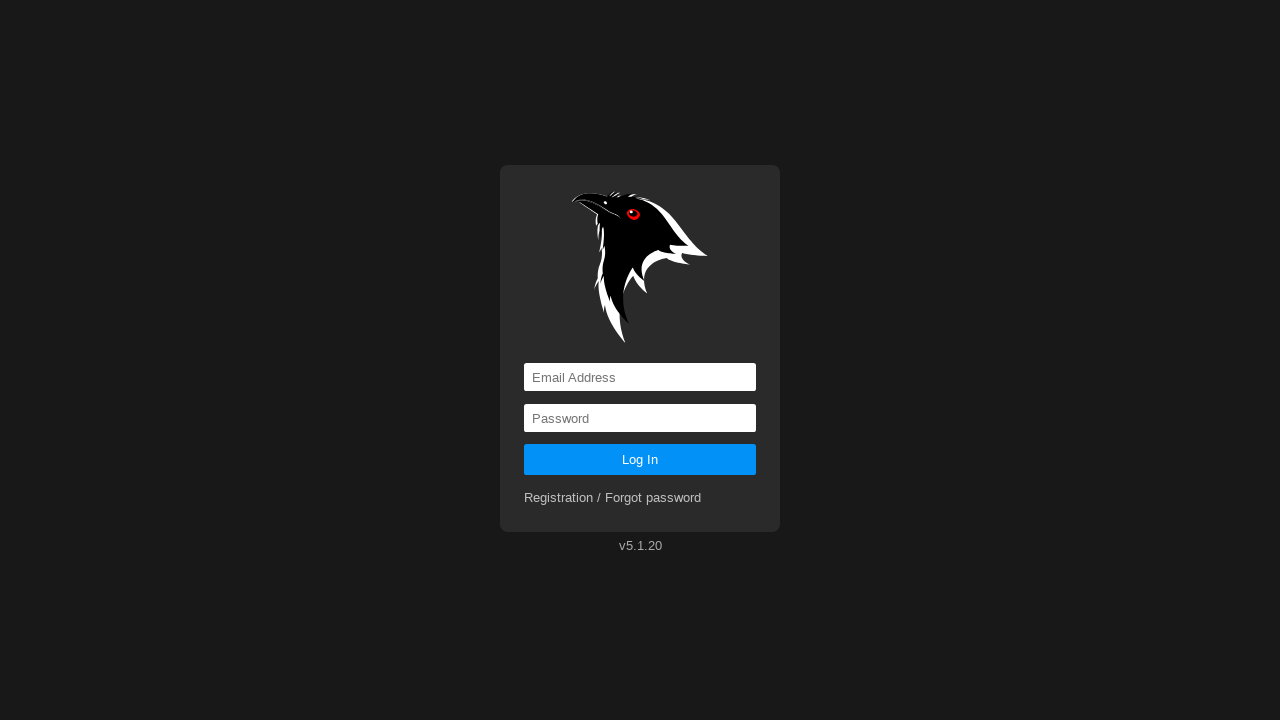

Clicked on the registration link at (613, 498) on a[href='registration']
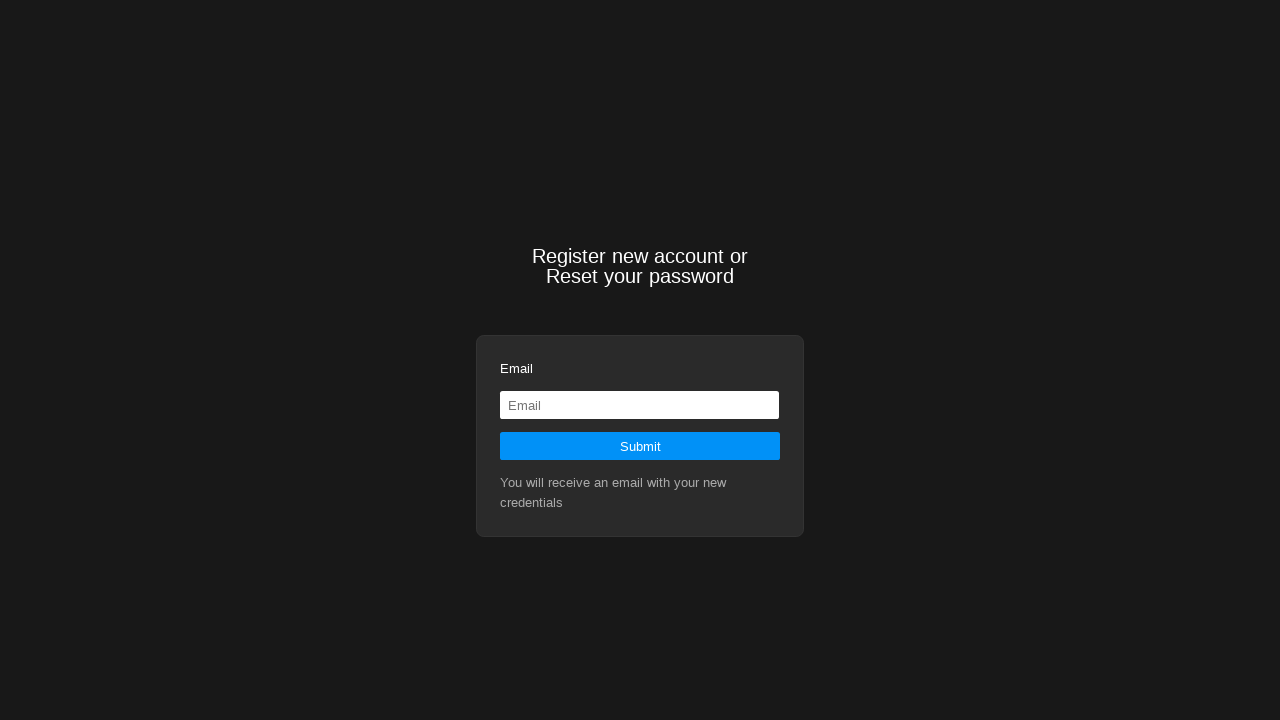

Navigated to registration page and URL verified as https://qa.koel.app/registration
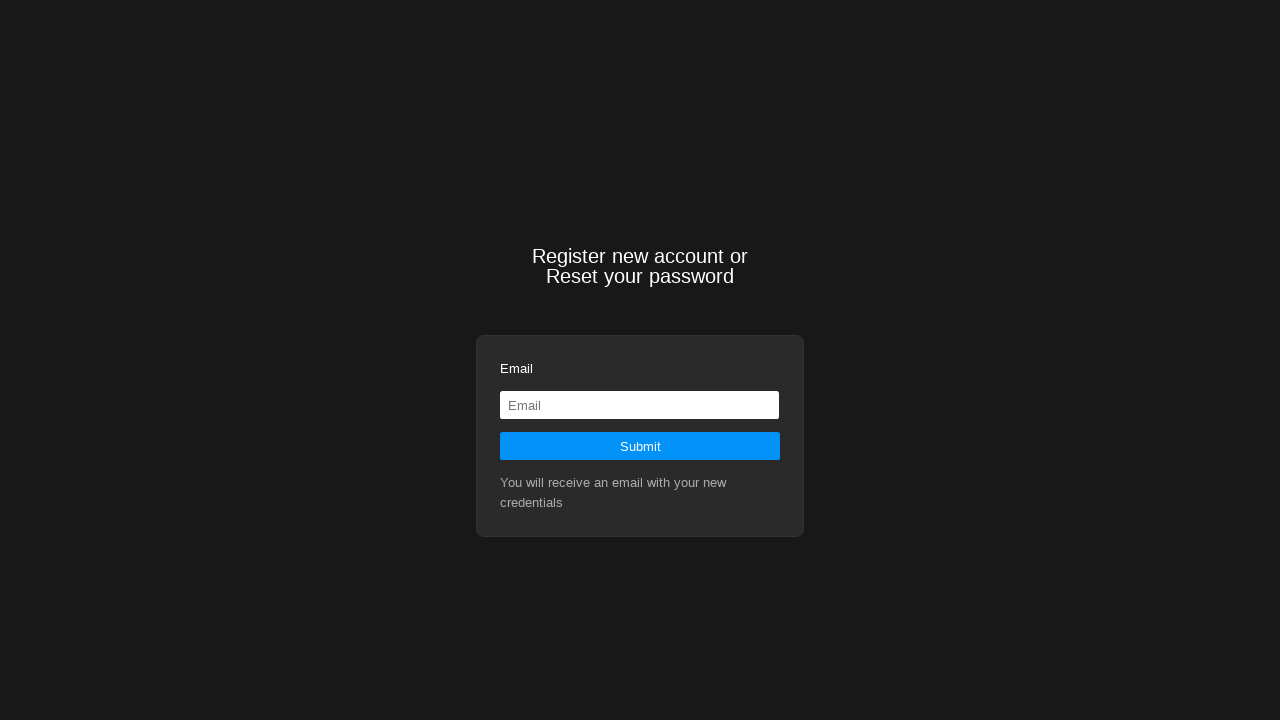

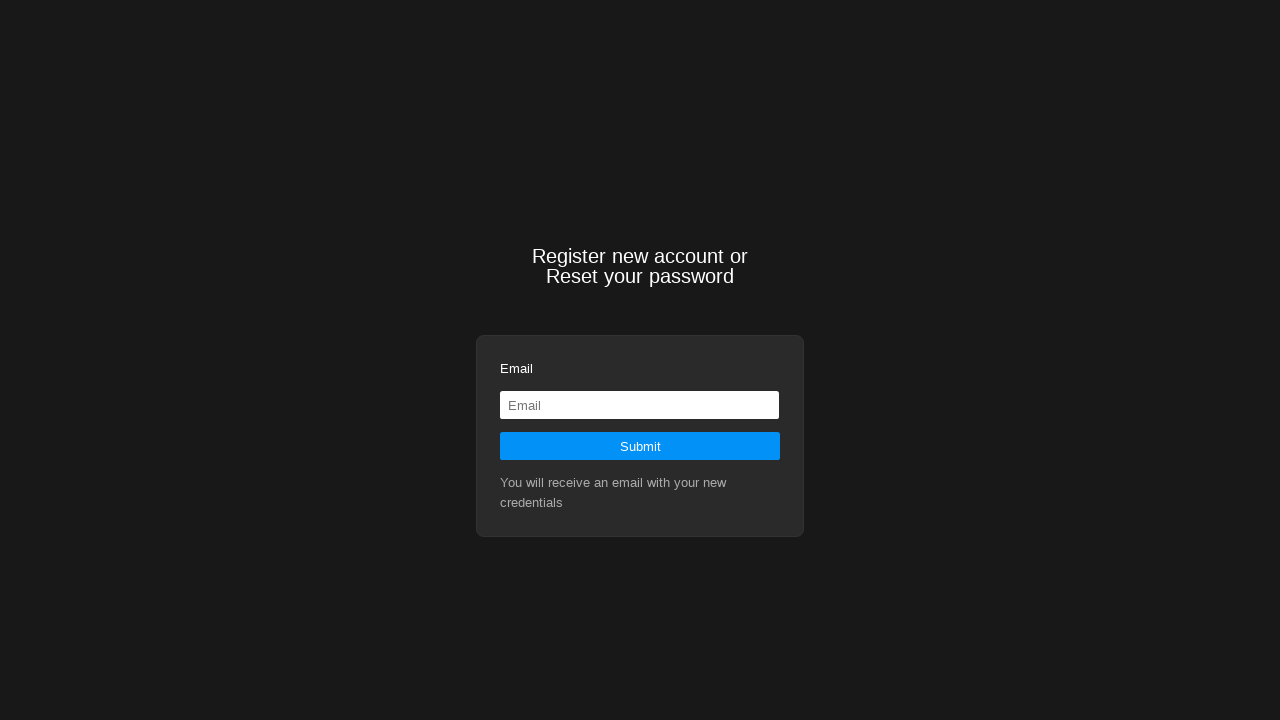